Navigates to American Airlines homepage and clicks on the hero slide image link

Starting URL: https://www.aa.com/homePage.do

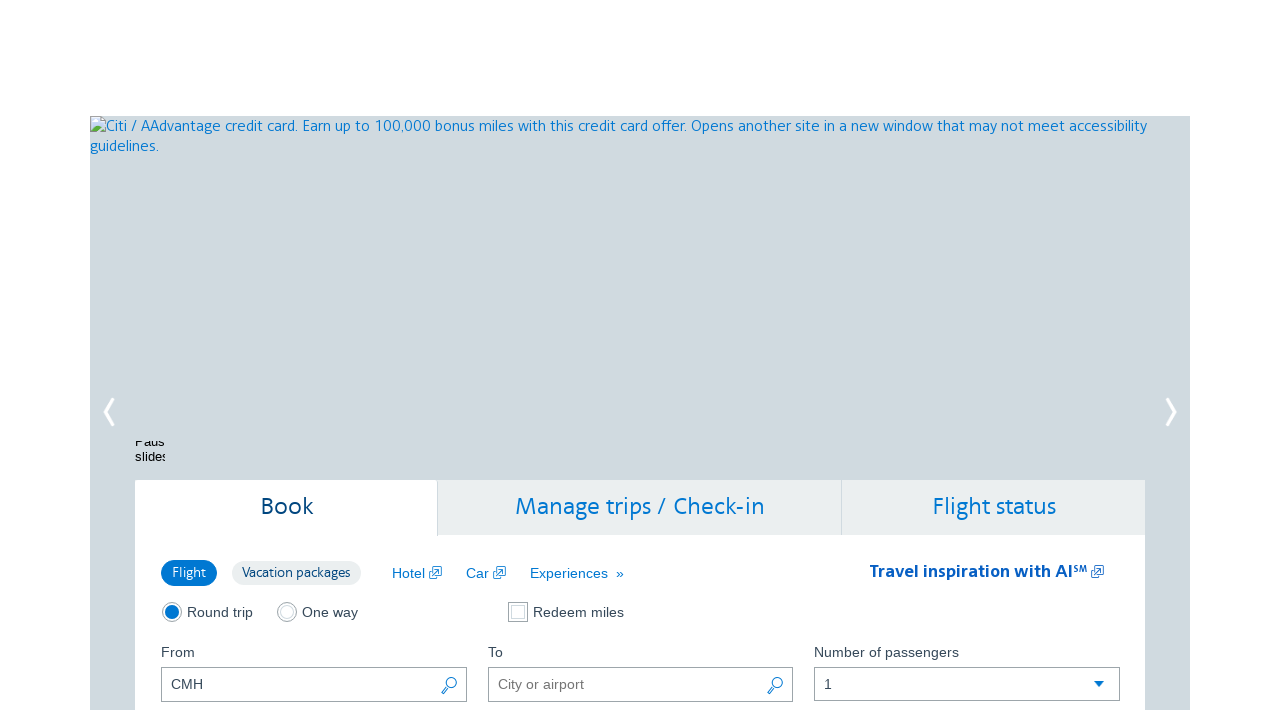

Navigated to American Airlines homepage
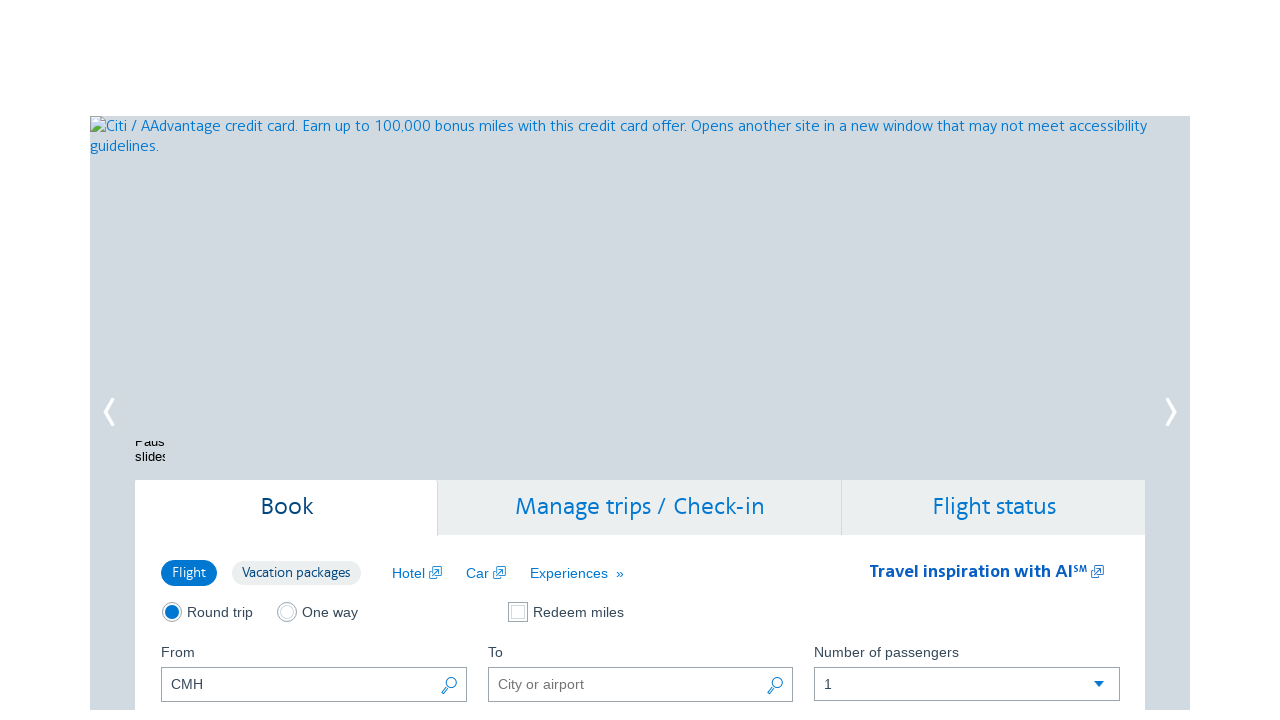

Clicked on the hero slide image link at (640, 136) on xpath=.//*[@id='heroSlide0']/img
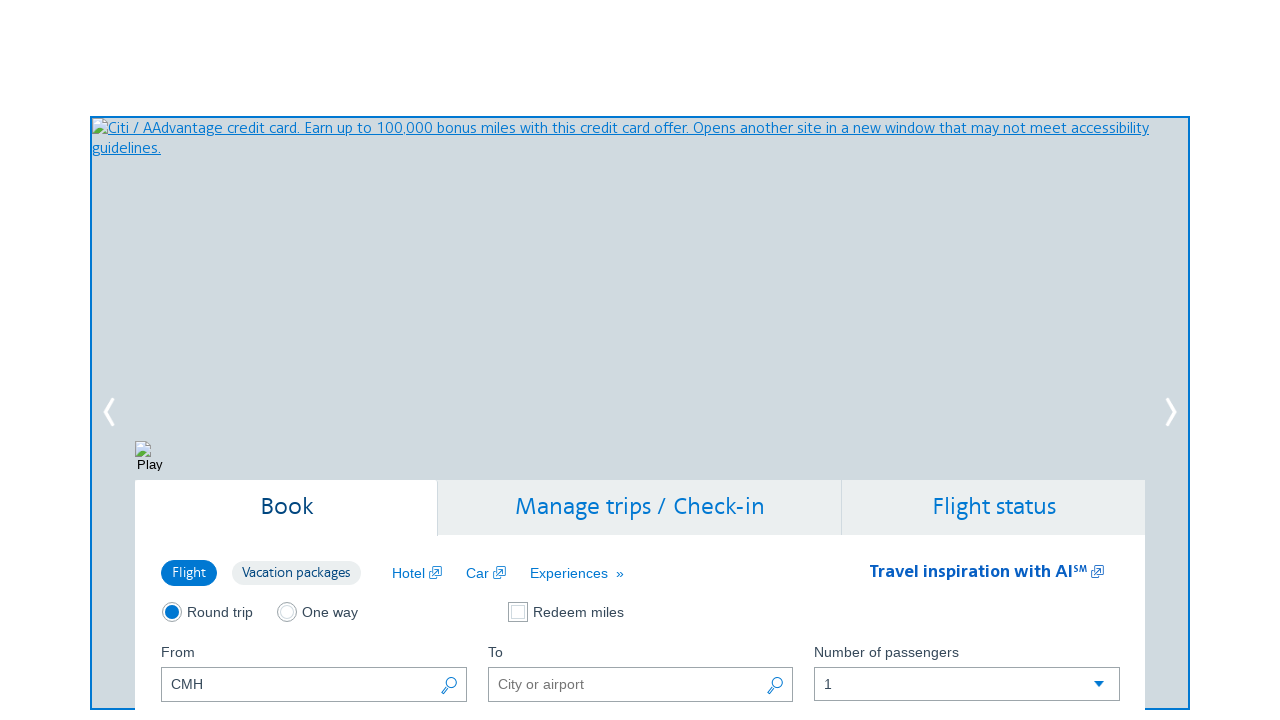

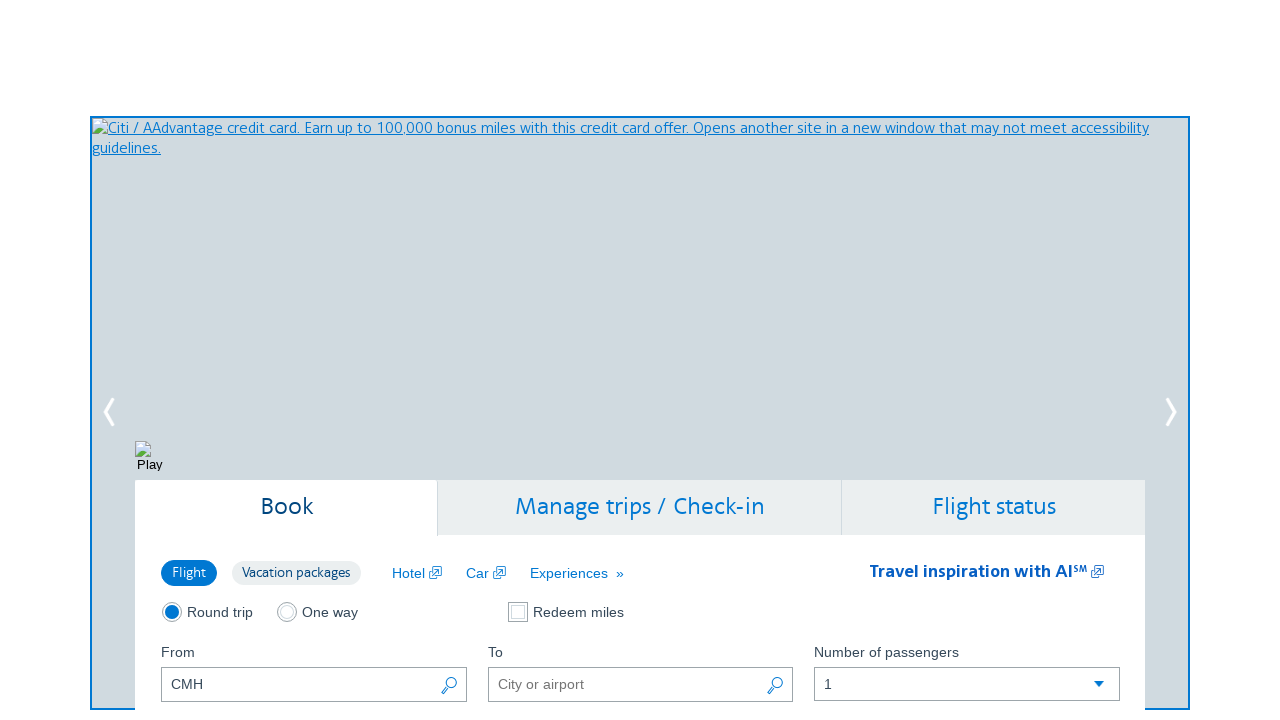